Navigates to GitHub's homepage

Starting URL: https://github.com/

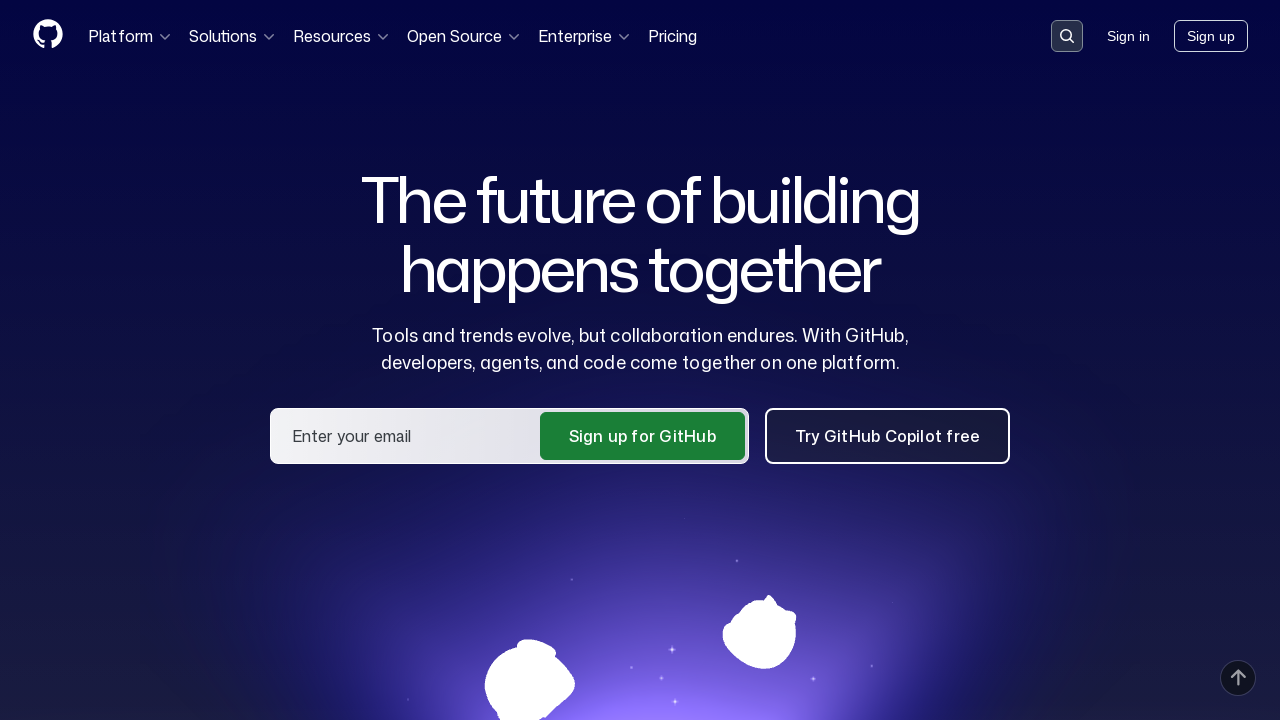

Navigated to GitHub's homepage
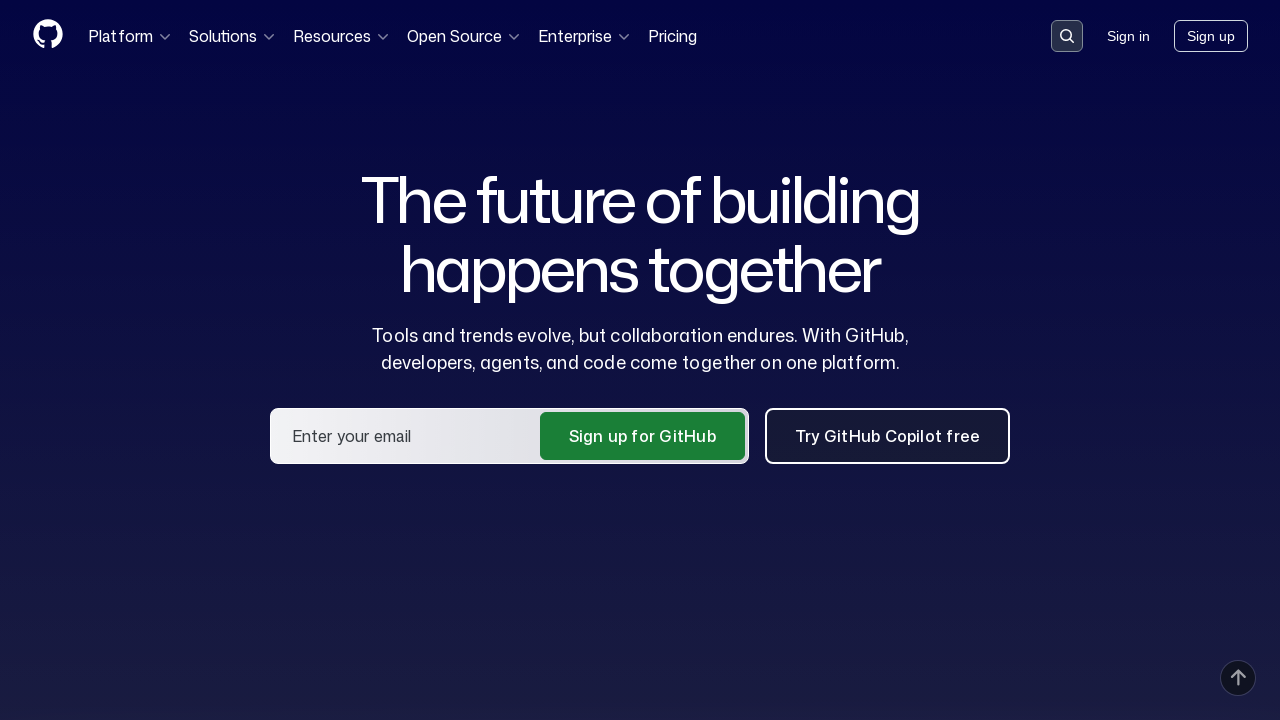

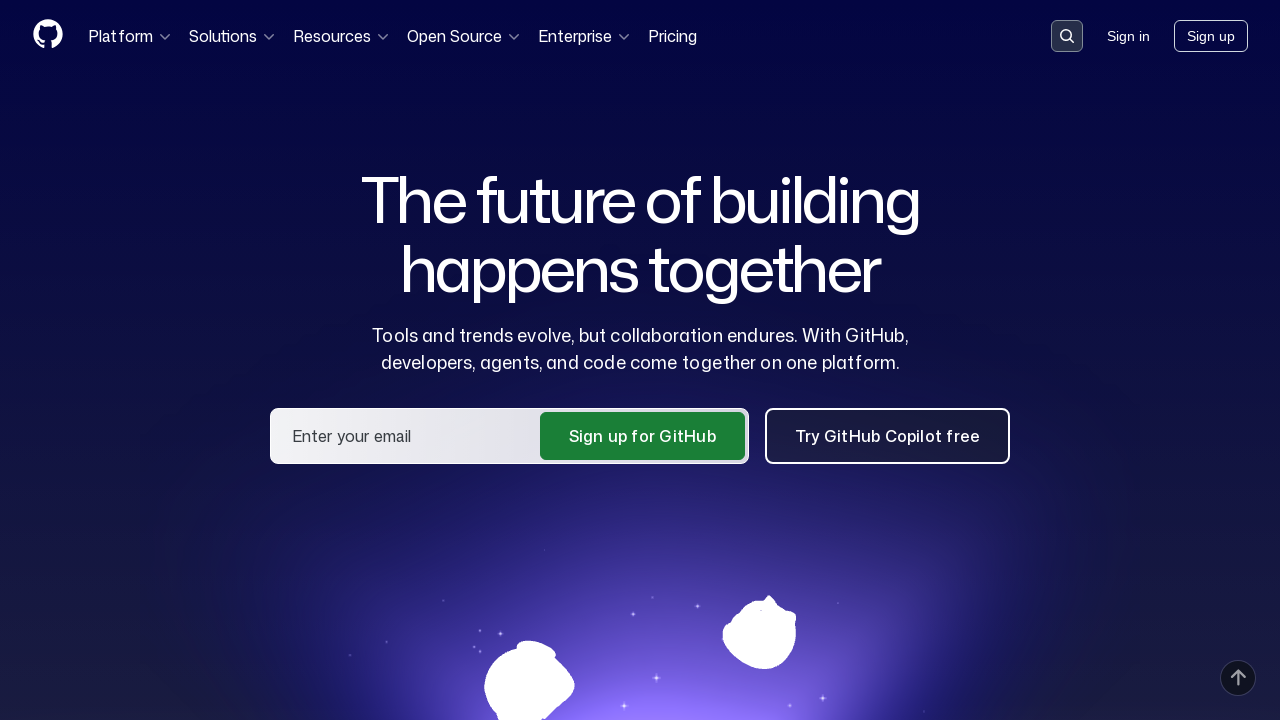